Tests marking individual items as complete by creating two todos and checking them

Starting URL: https://demo.playwright.dev/todomvc

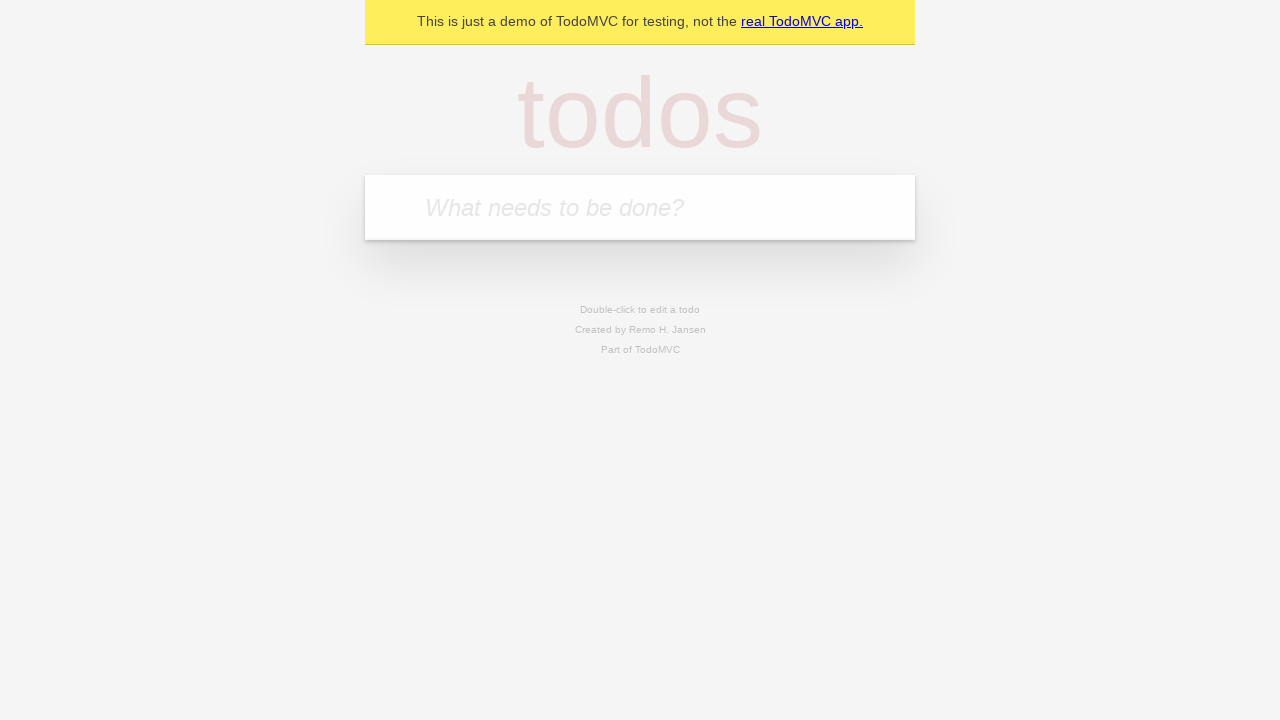

Filled new todo input with 'buy some cheese' on .new-todo
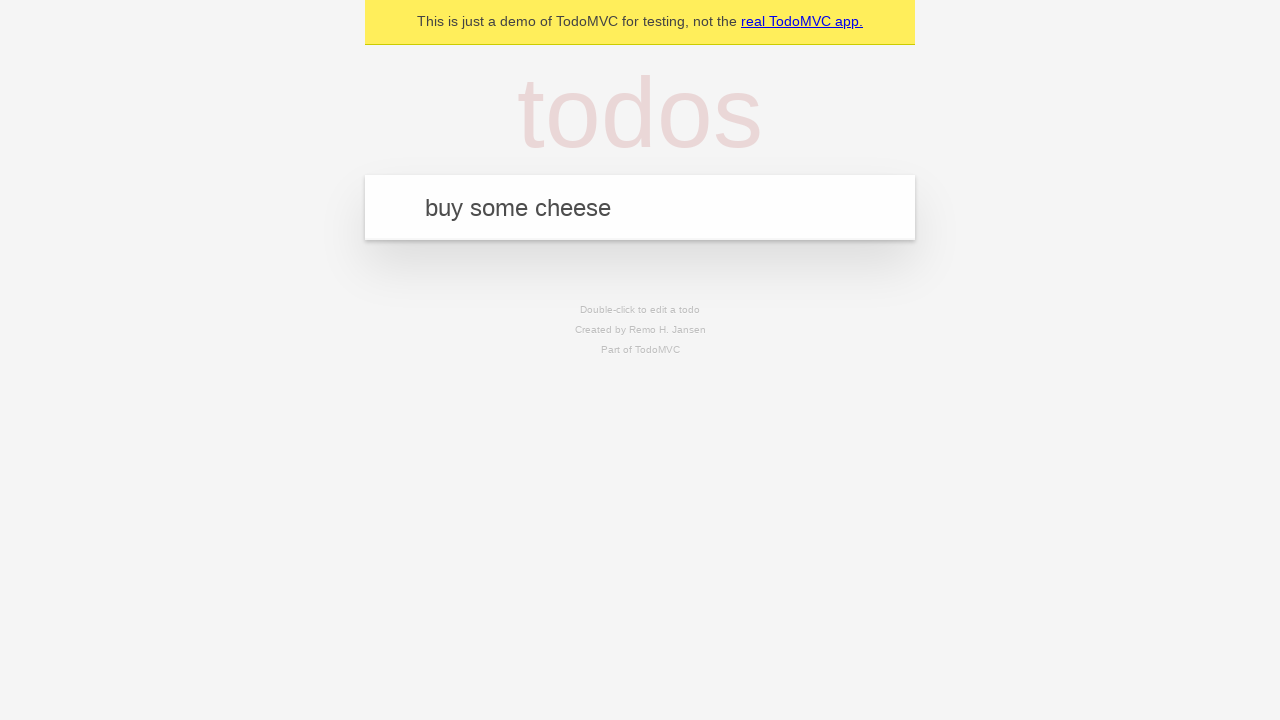

Pressed Enter to create first todo item on .new-todo
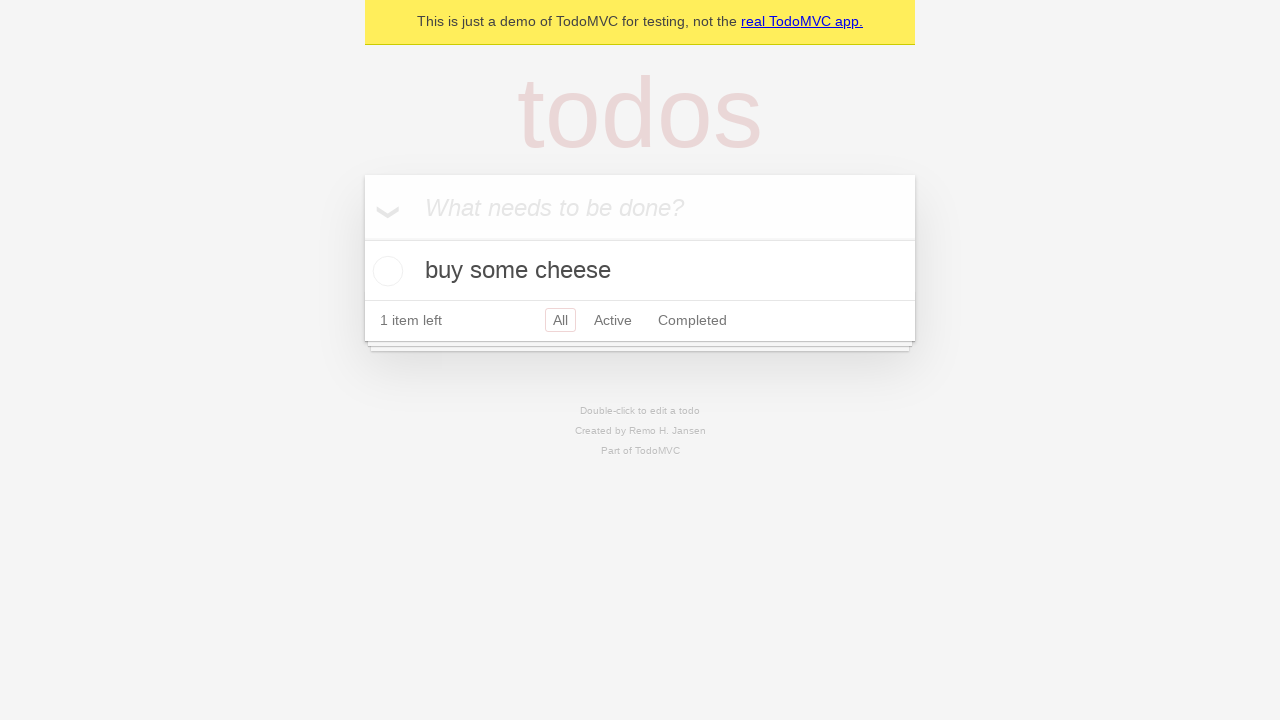

Filled new todo input with 'feed the cat' on .new-todo
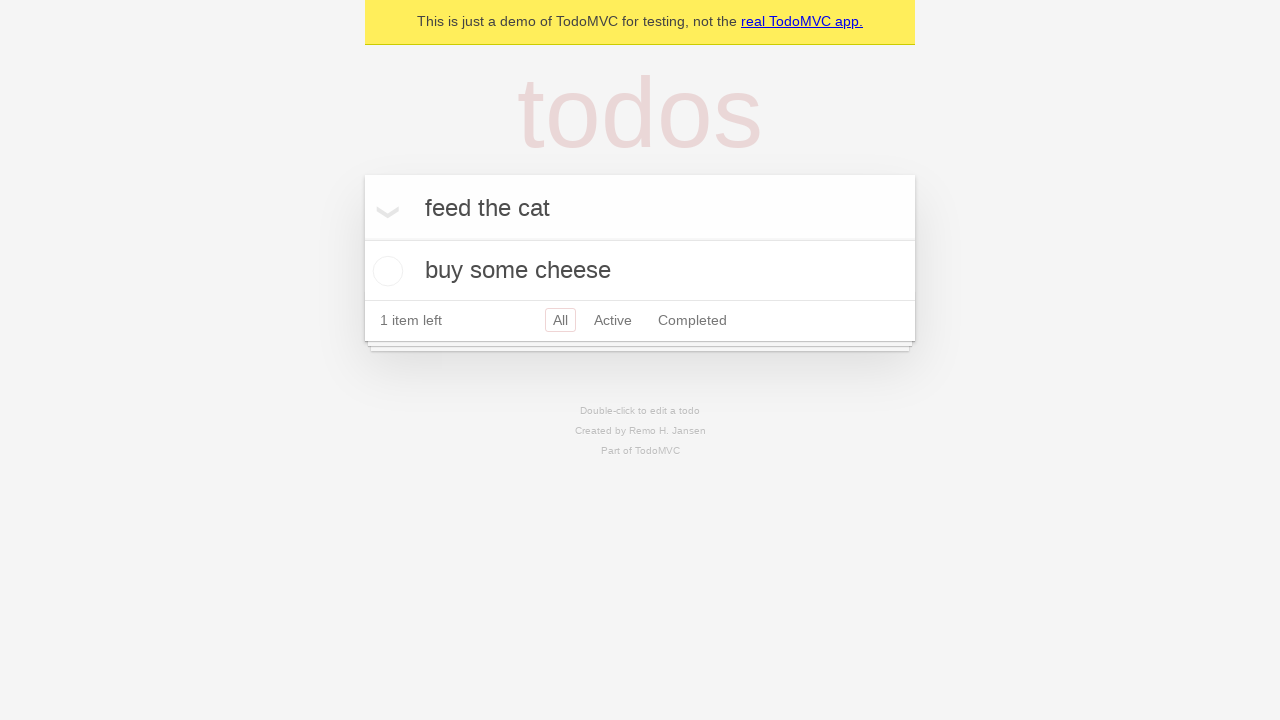

Pressed Enter to create second todo item on .new-todo
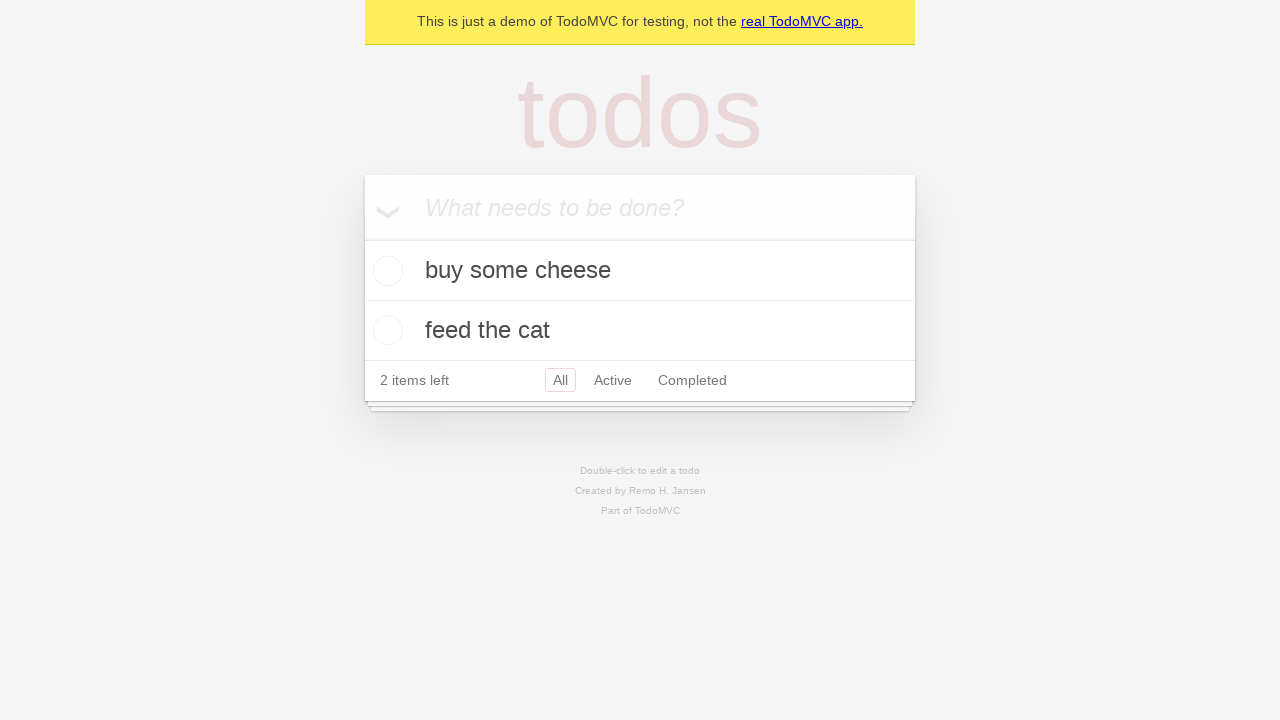

Waited for second todo item to be visible
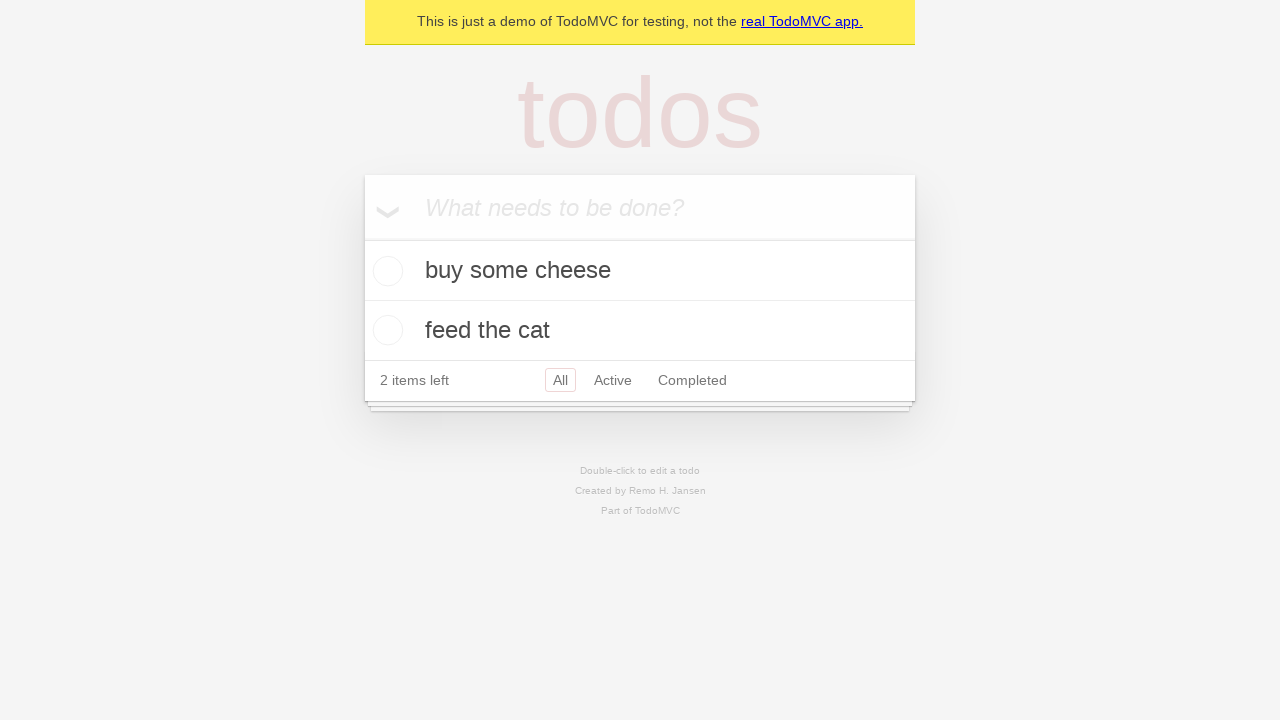

Marked first todo item as complete at (385, 271) on .todo-list li >> nth=0 >> .toggle
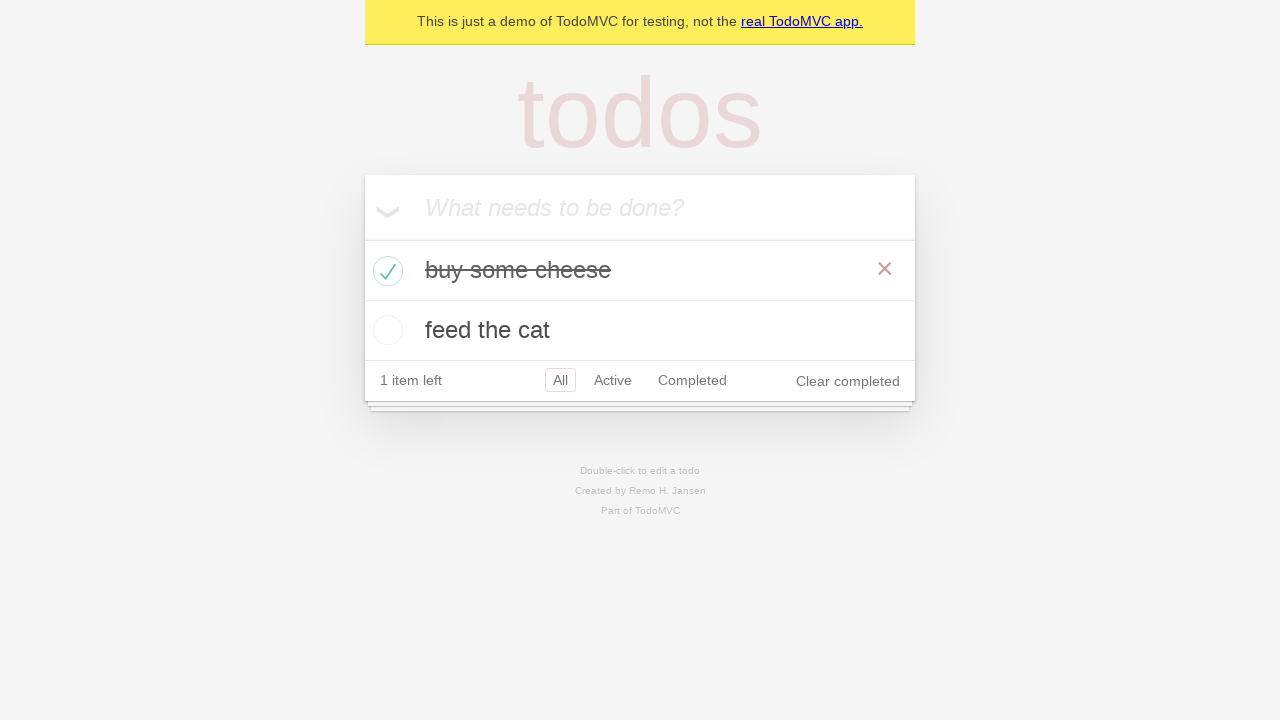

Marked second todo item as complete at (385, 330) on .todo-list li >> nth=1 >> .toggle
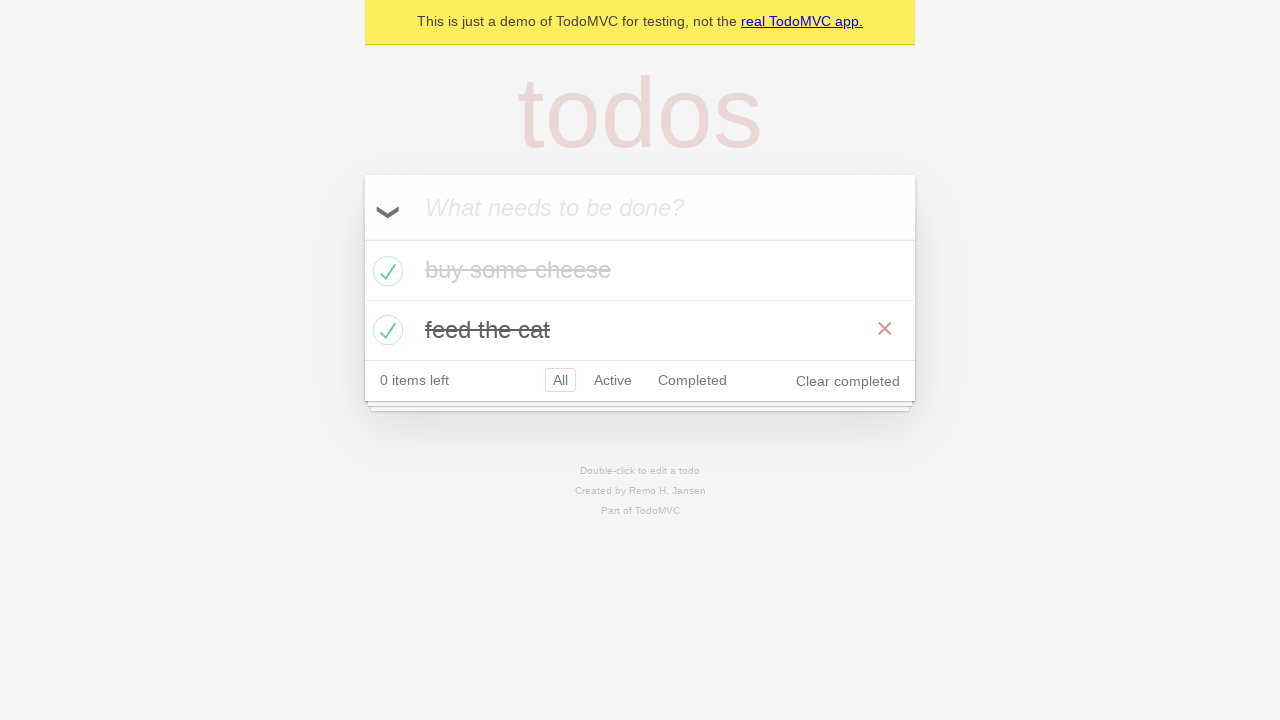

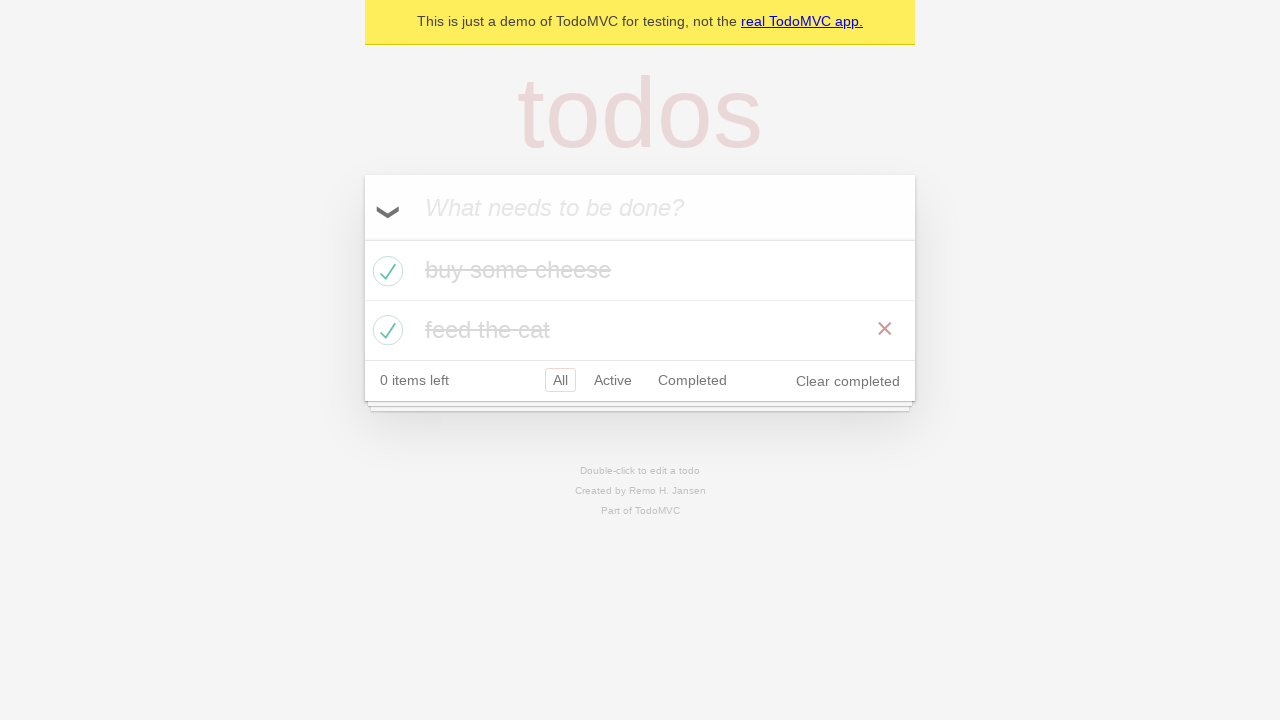